Clicks on the second product card and verifies the page loads within acceptable time

Starting URL: https://www.demoblaze.com/index.html

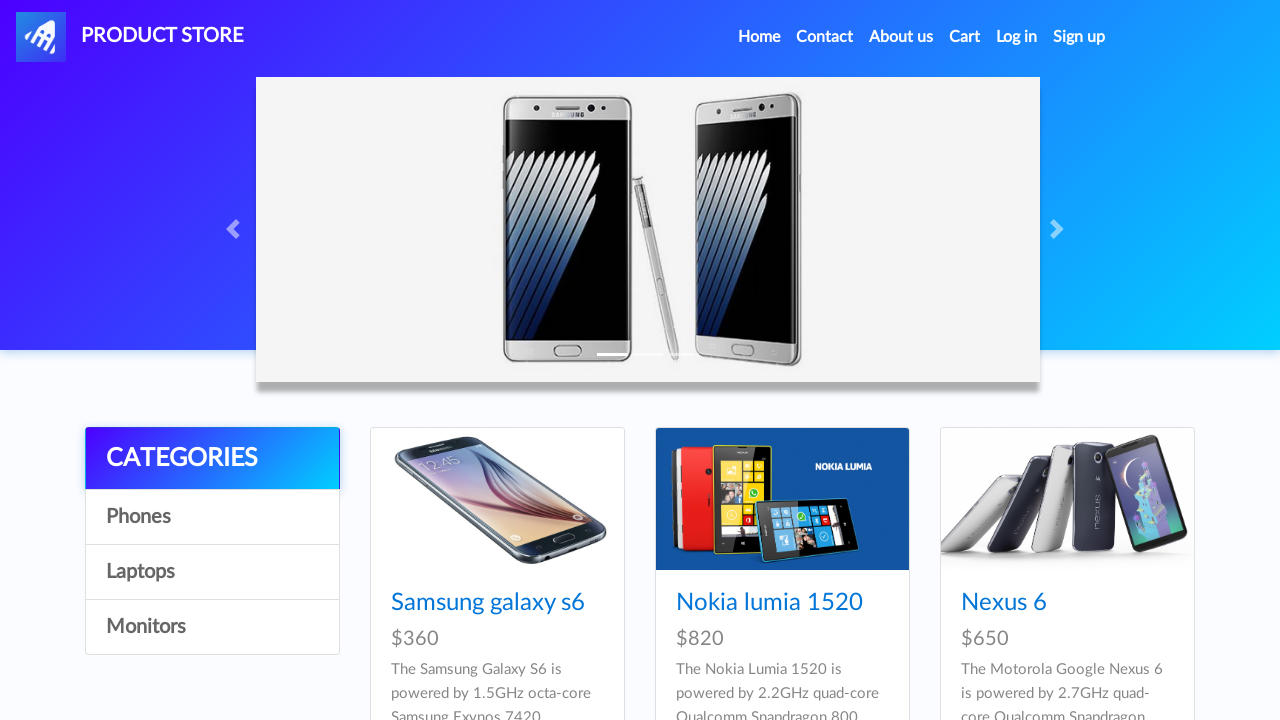

Clicked on the second product card at (769, 603) on .card-title a >> nth=1
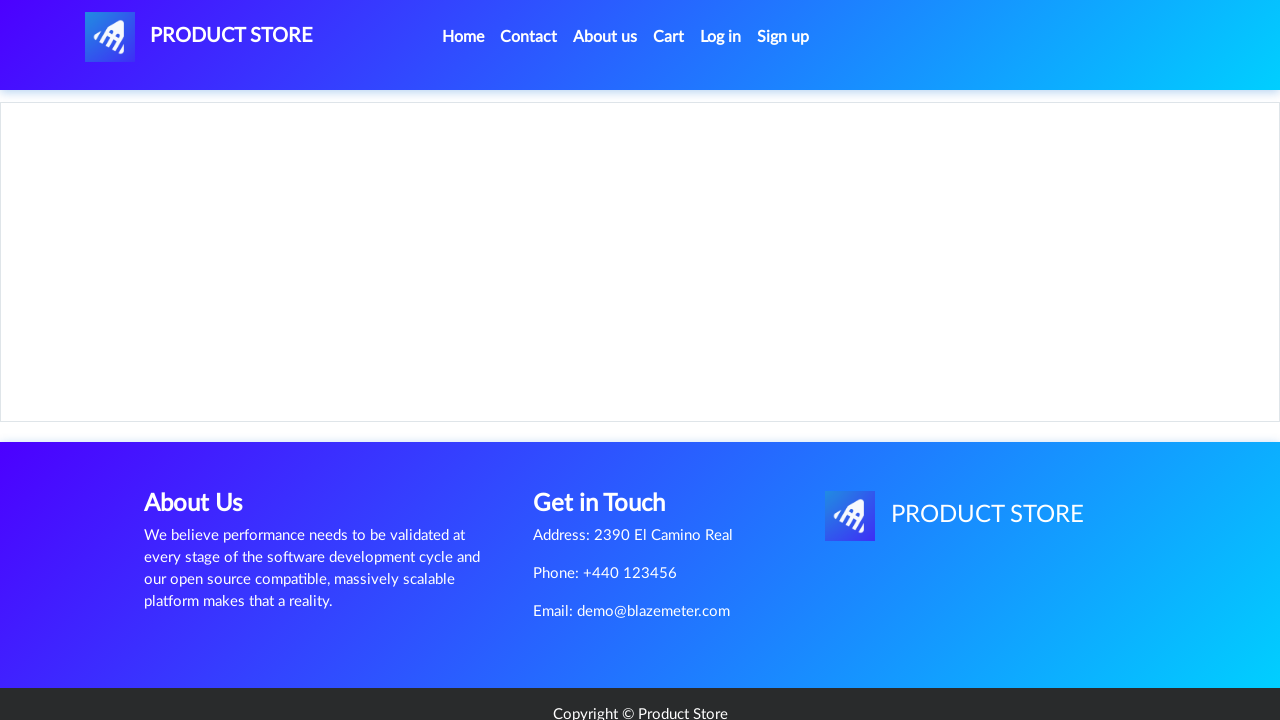

Product detail page loaded within acceptable time (3000ms timeout)
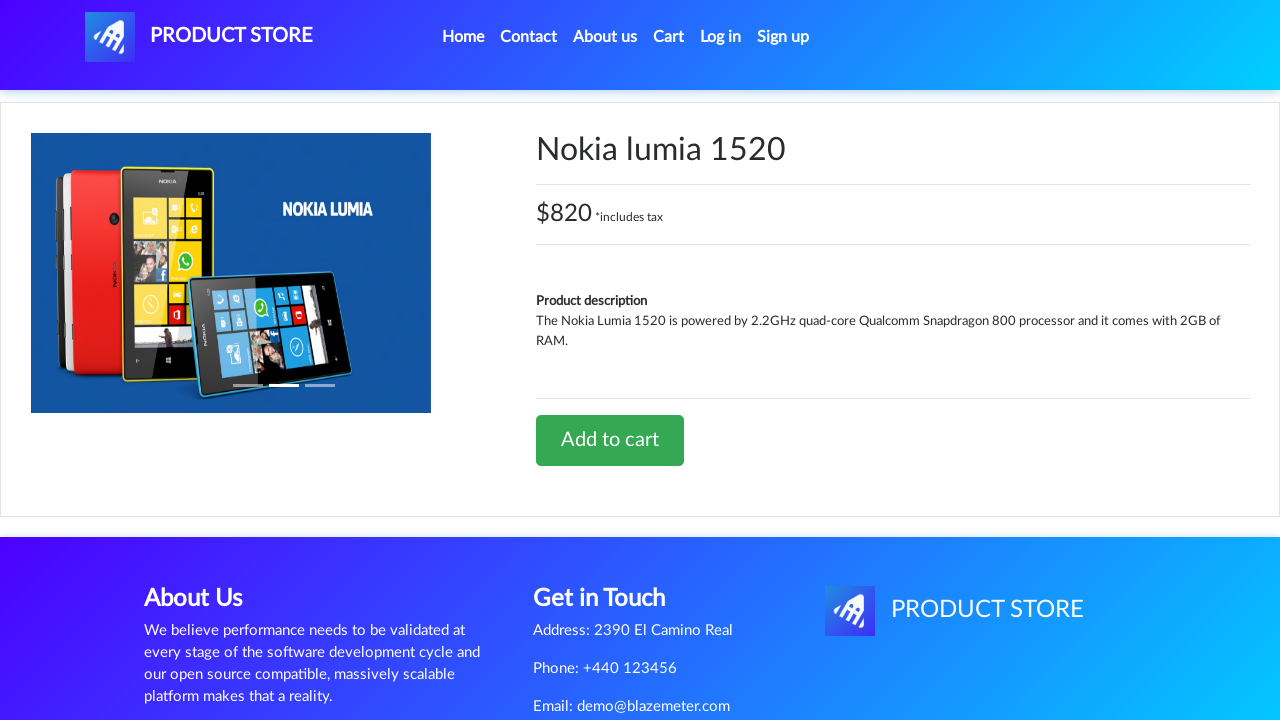

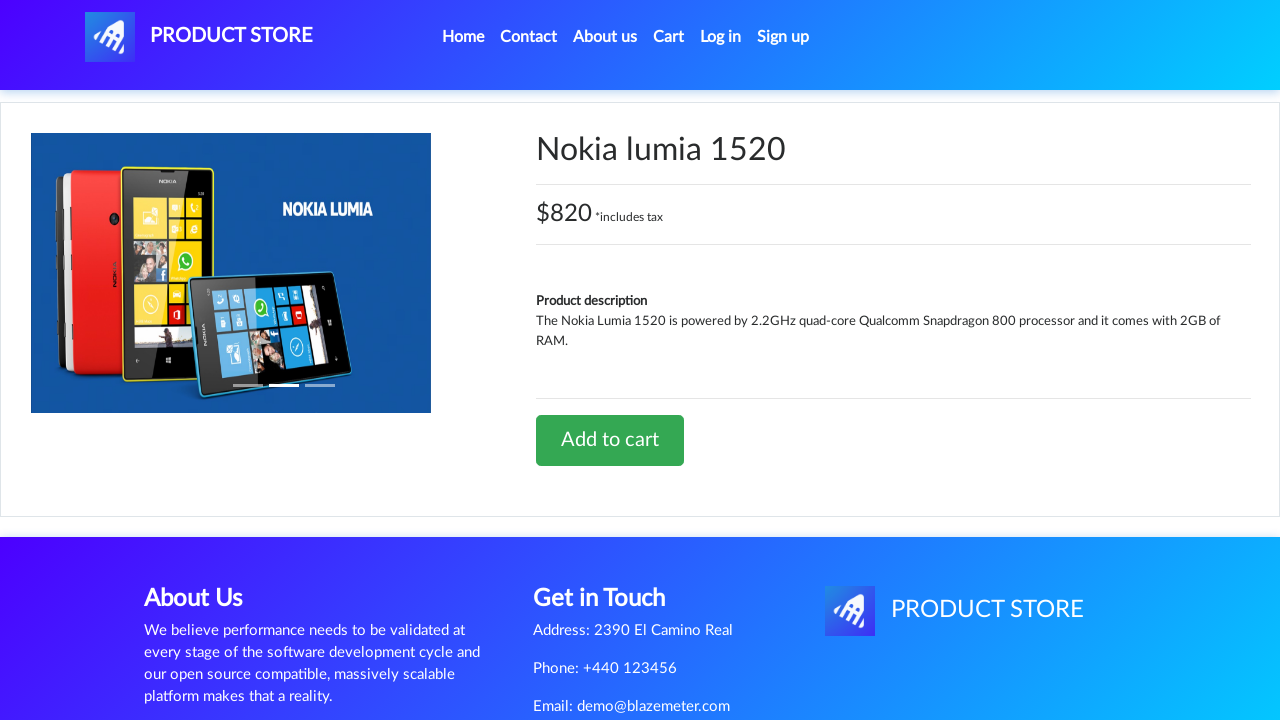